Fills out a form by entering first name and last name into their respective input fields

Starting URL: https://form.jotform.com/232258017946157

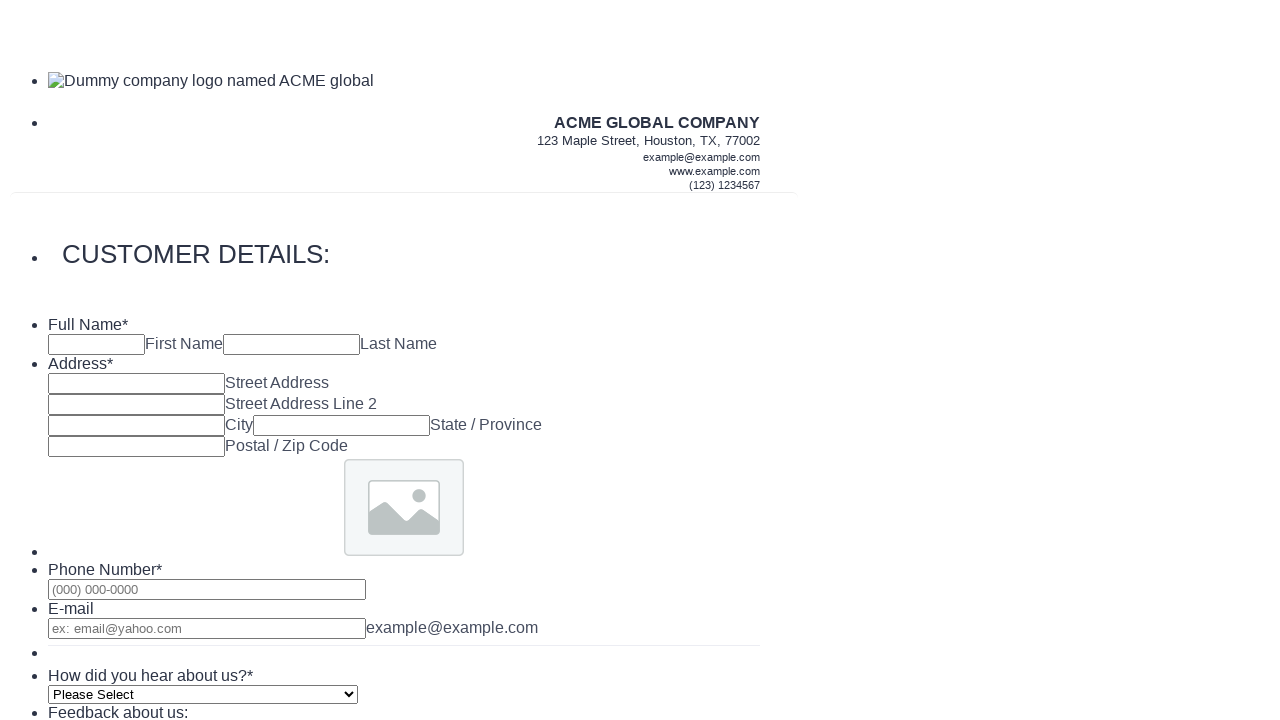

Filled first name field with 'John' on #first_3
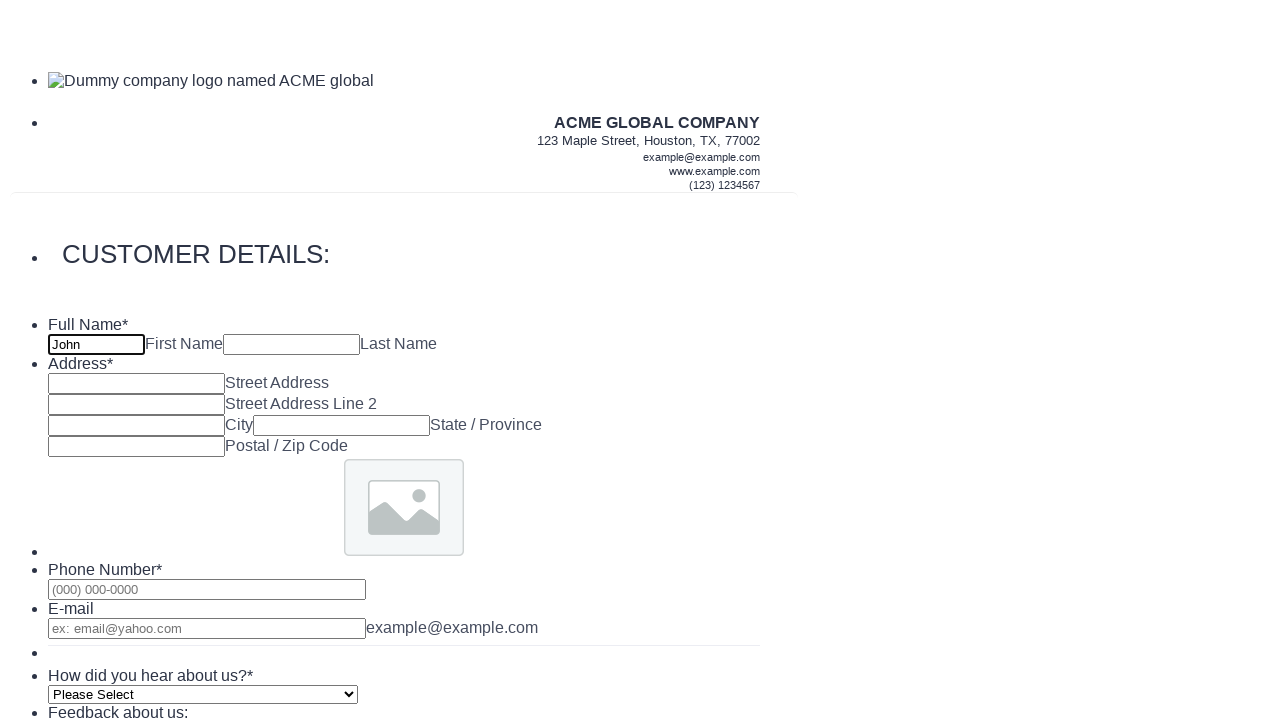

Filled last name field with 'Snow' on #last_3
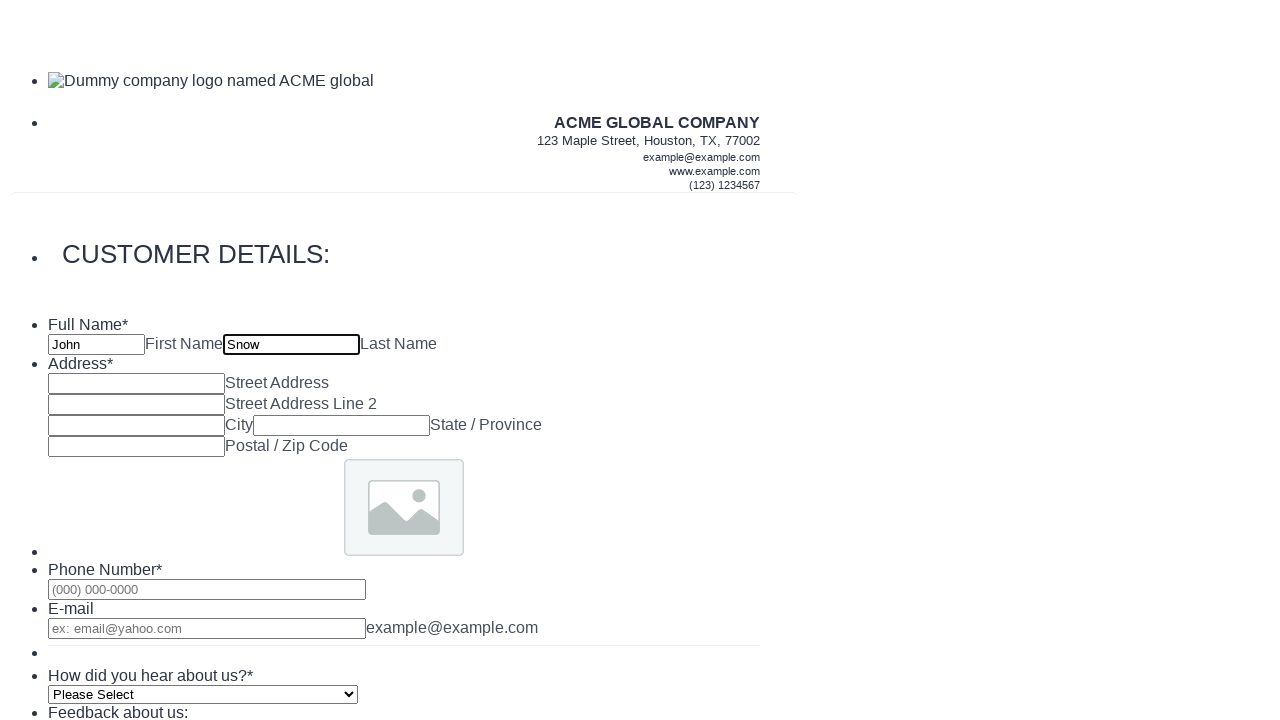

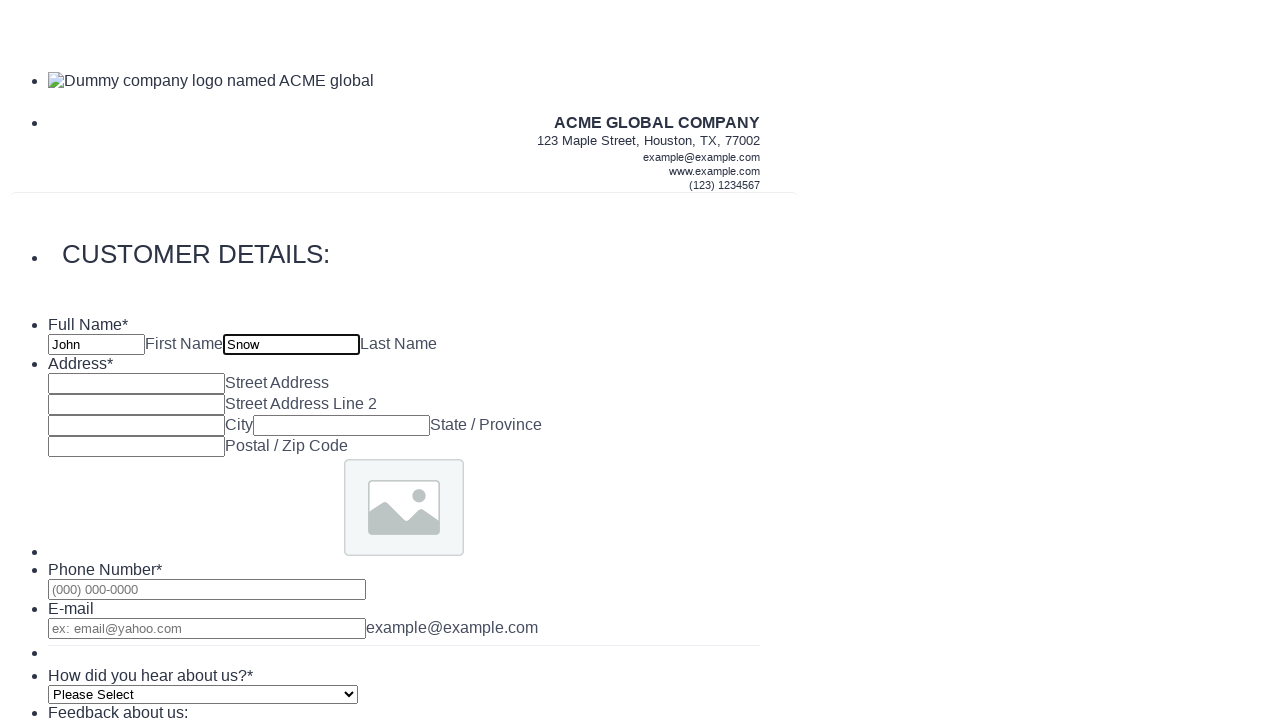